Tests the forgot password form by entering an email address and submitting the form to request password reset instructions.

Starting URL: https://practice.expandtesting.com/forgot-password

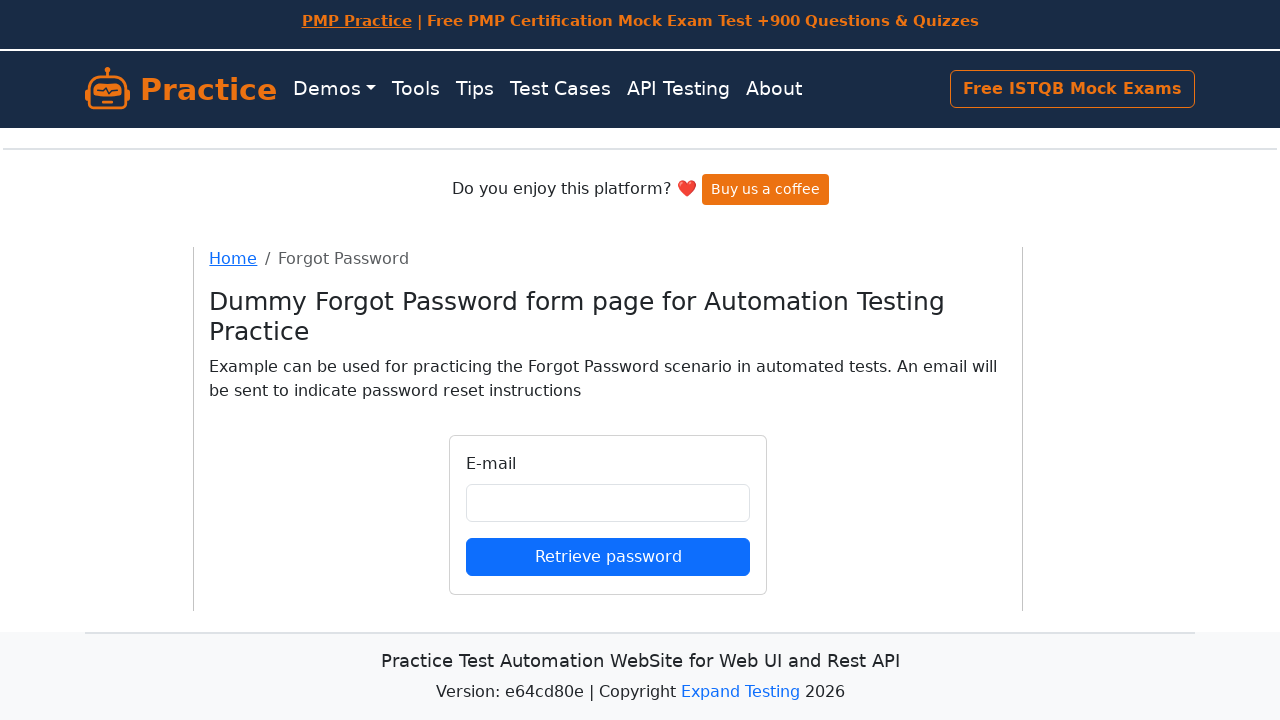

Filled email field with 'john.smith@example.com' on input#email
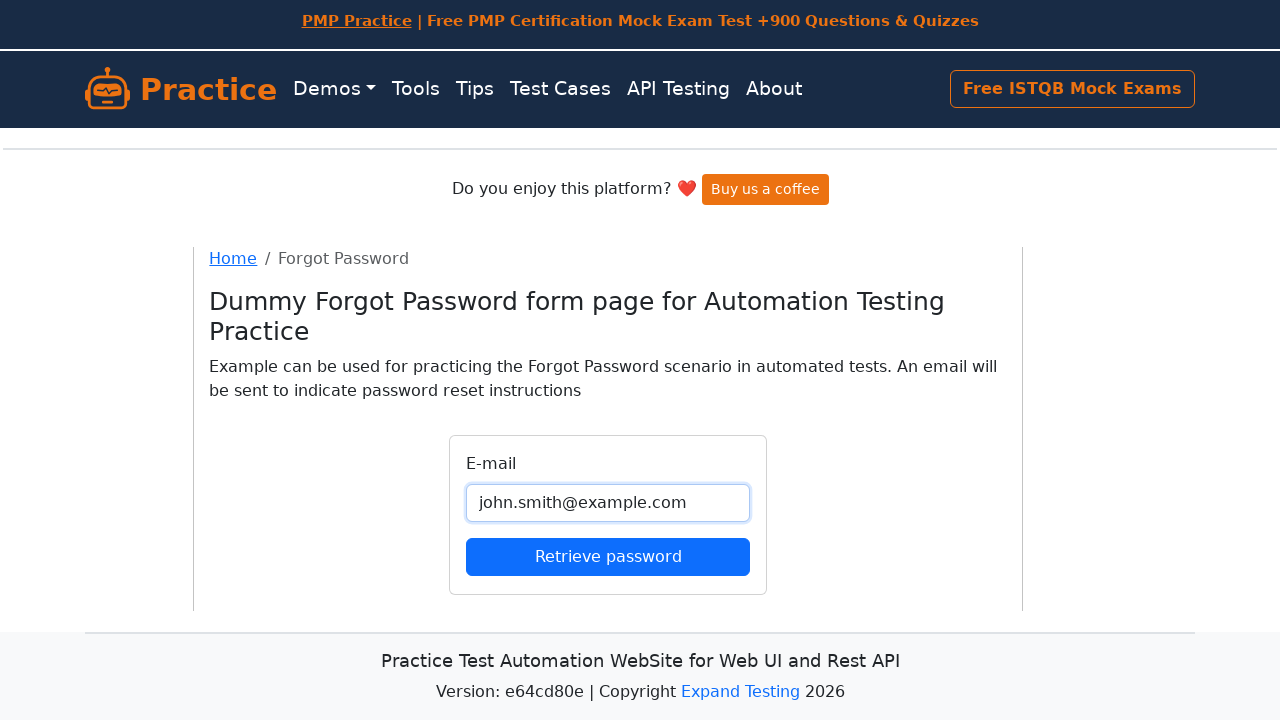

Clicked submit button to request password reset at (608, 556) on button[type='submit']
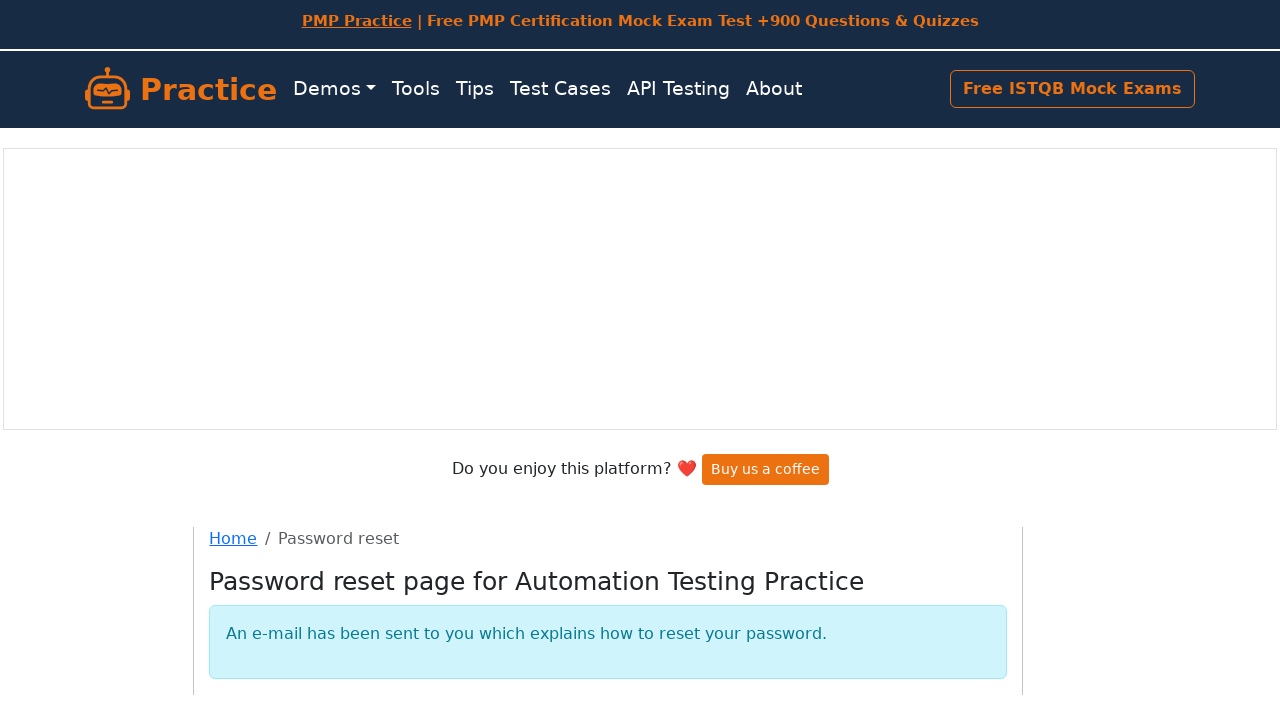

Form submission completed and page loaded
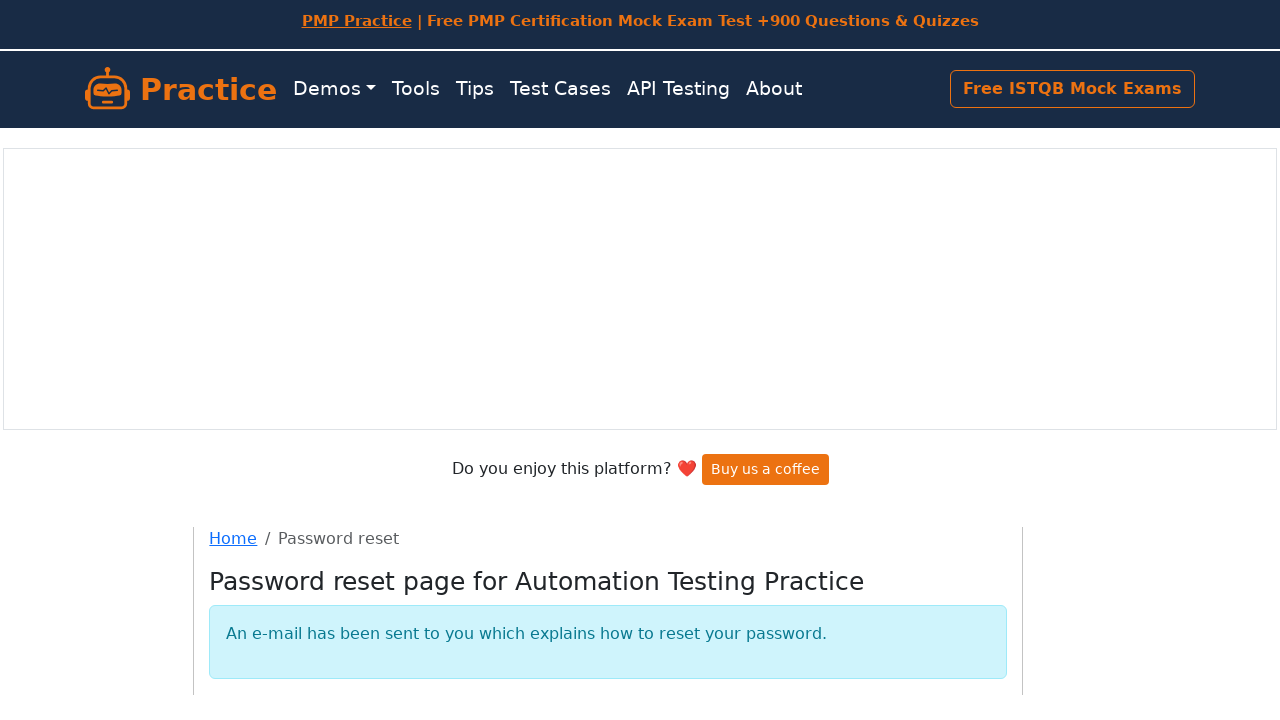

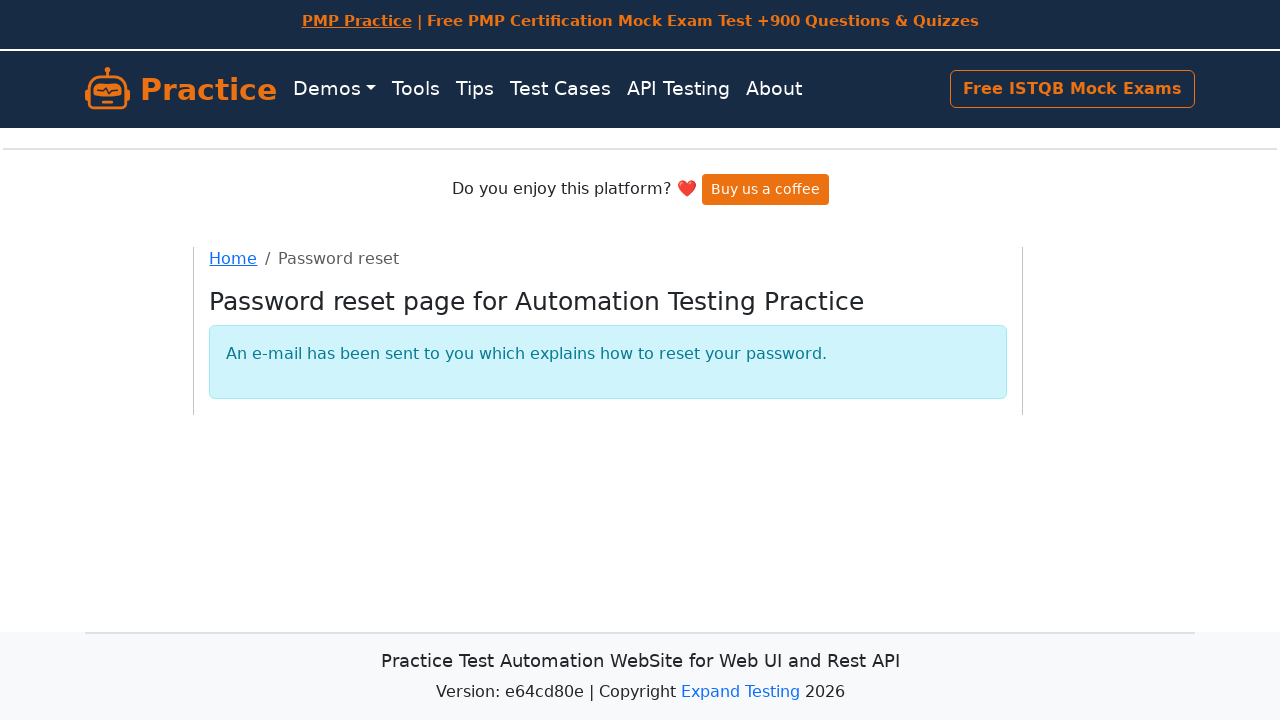